Tests dynamic content loading by clicking a button and verifying that text appears after a delay

Starting URL: https://testeroprogramowania.github.io/selenium/wait2.html

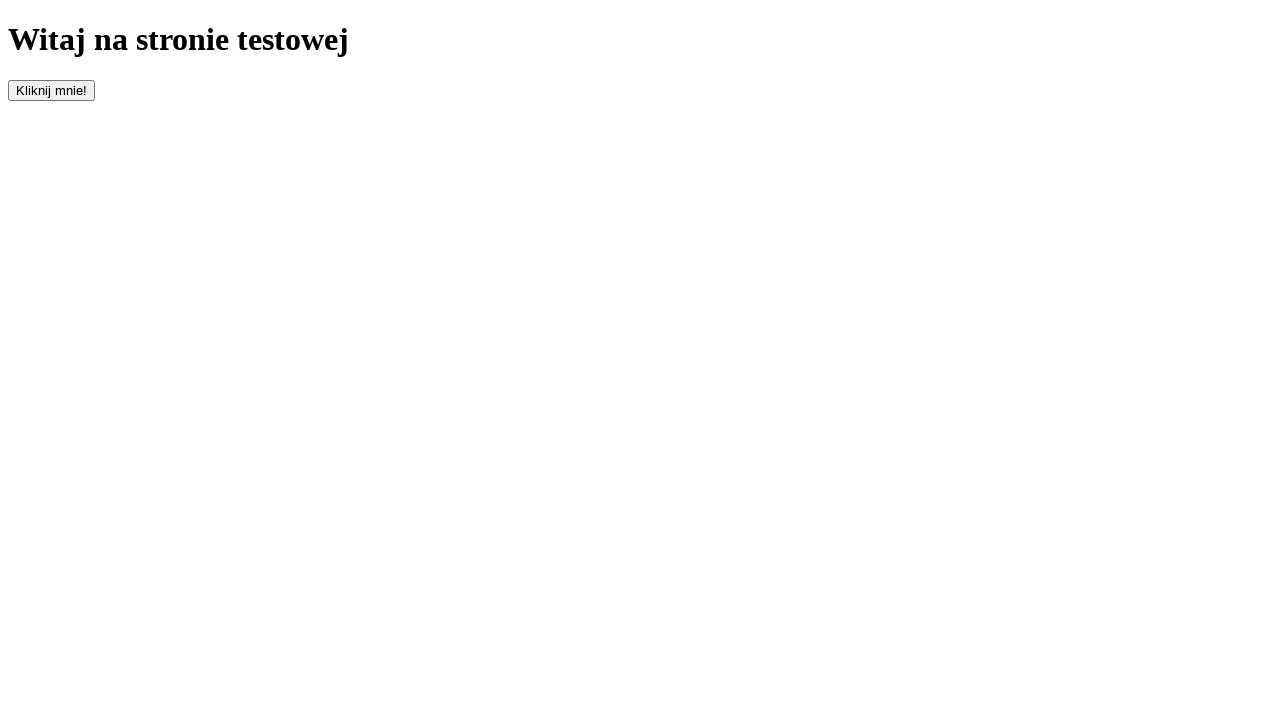

Clicked the 'clickOnMe' button to trigger dynamic content loading at (52, 90) on #clickOnMe
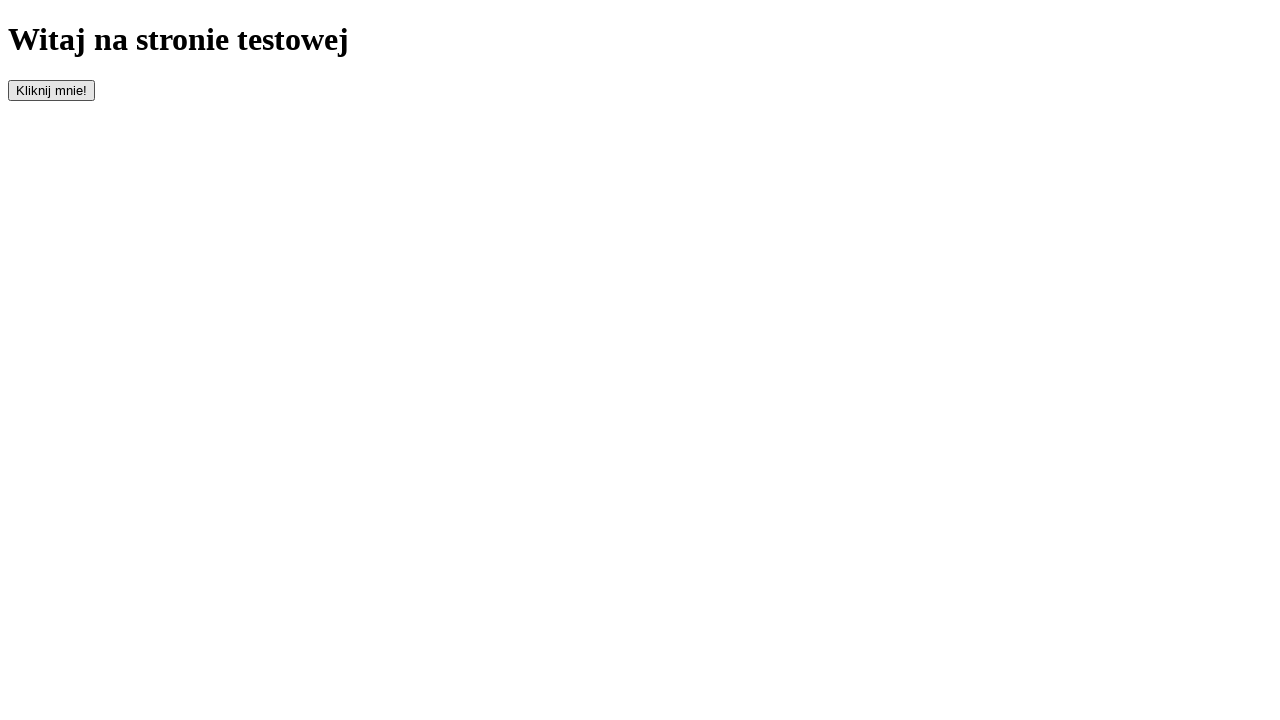

Waited for paragraph element to appear (up to 10 seconds)
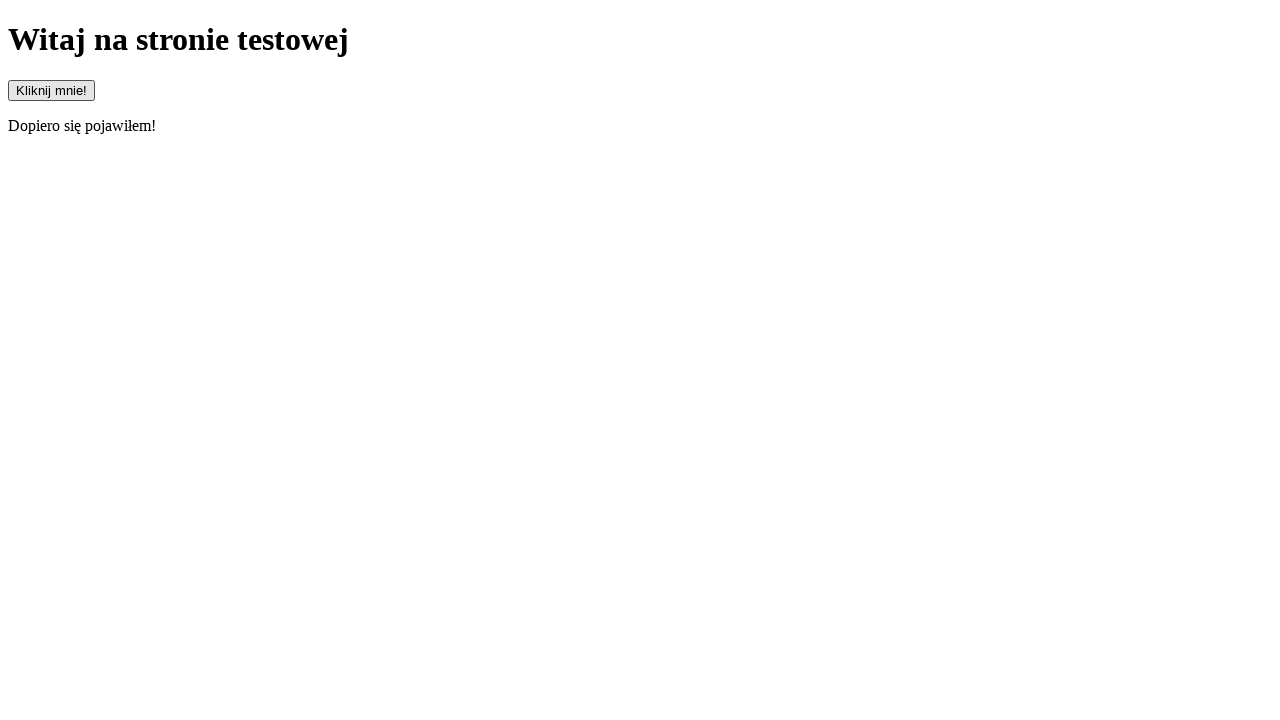

Located the paragraph element
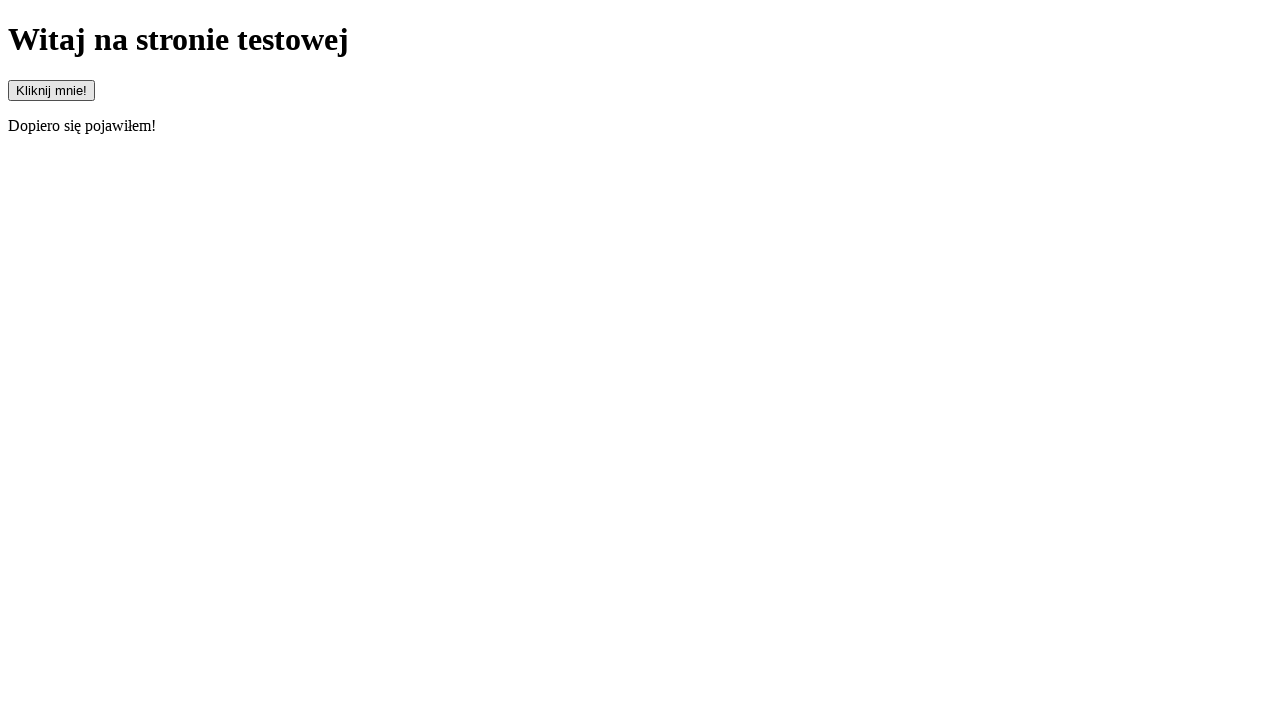

Verified that paragraph text equals 'Dopiero się pojawiłem!'
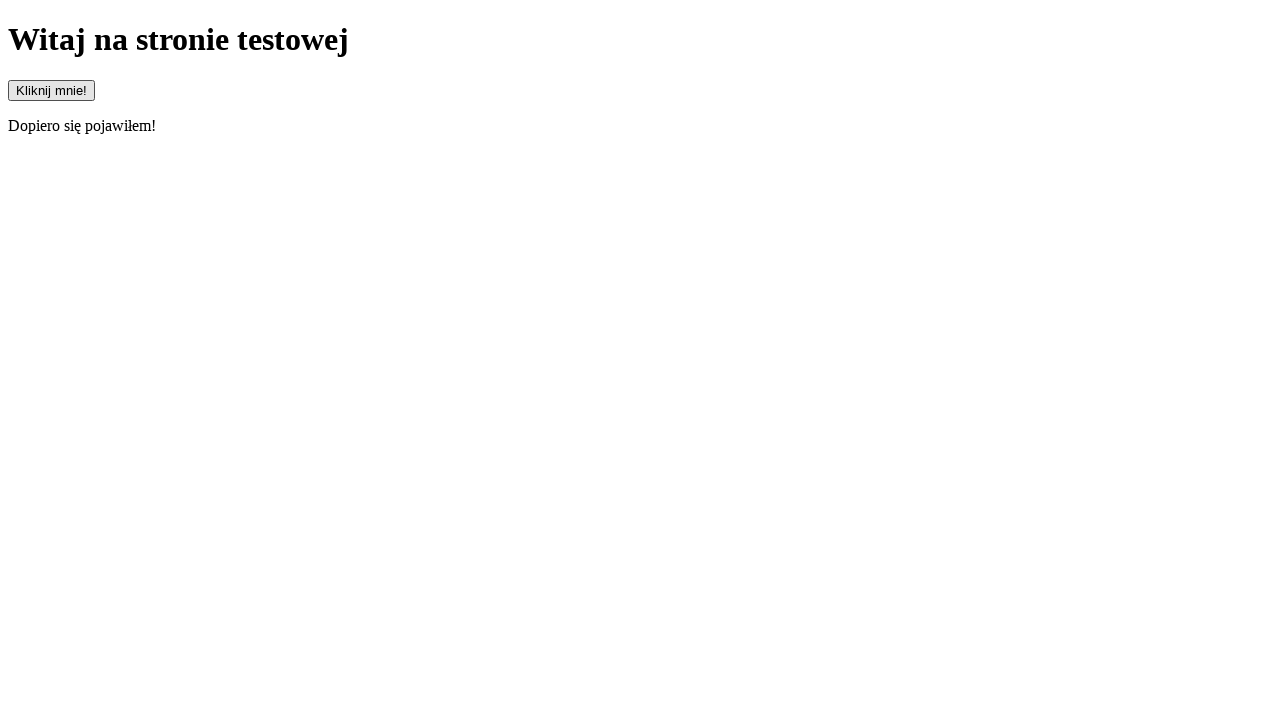

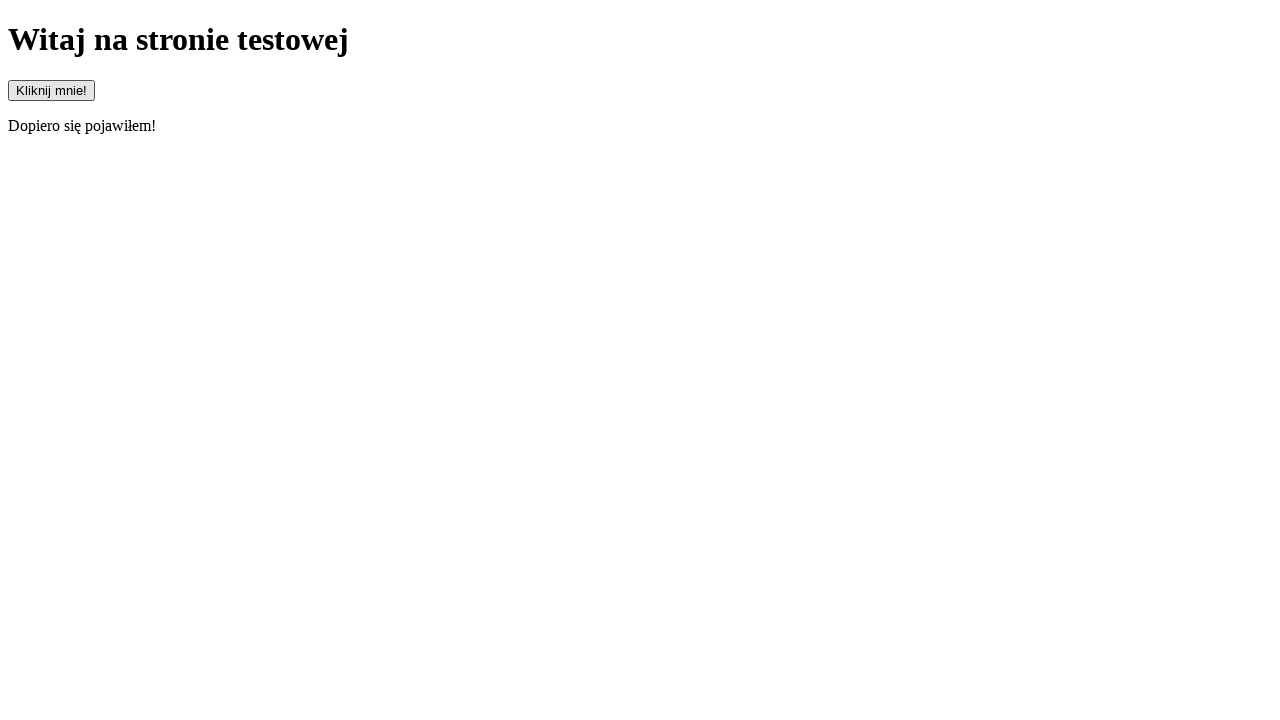